Tests dynamic loading functionality by clicking a start button and waiting for a hidden element to become visible

Starting URL: https://the-internet.herokuapp.com/dynamic_loading/1

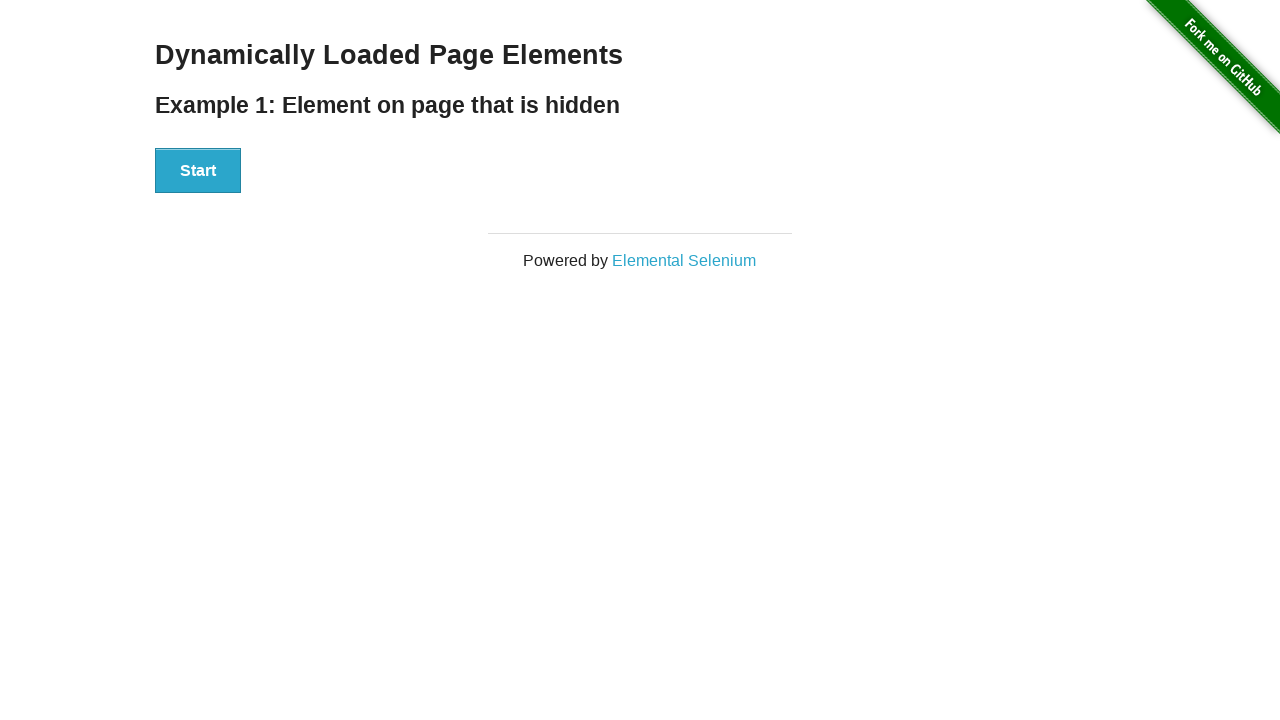

Clicked start button to trigger dynamic loading at (198, 171) on button
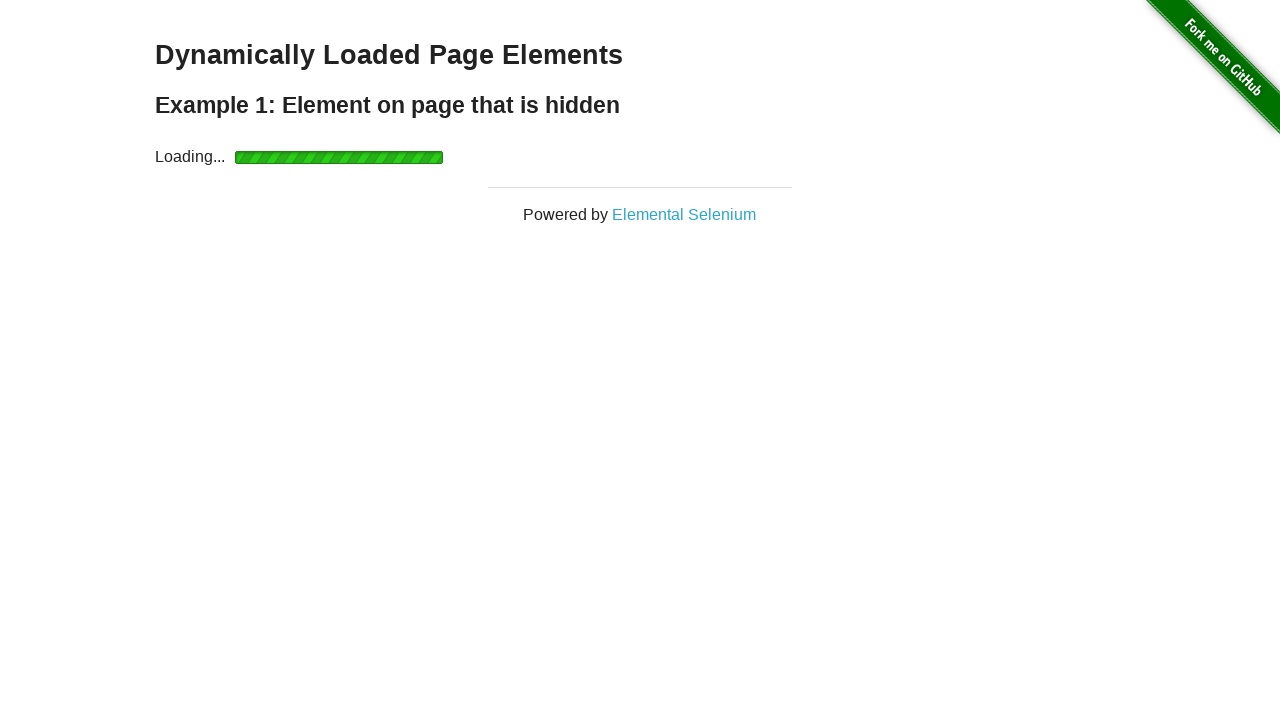

Waited for finish message to appear - dynamic loading complete
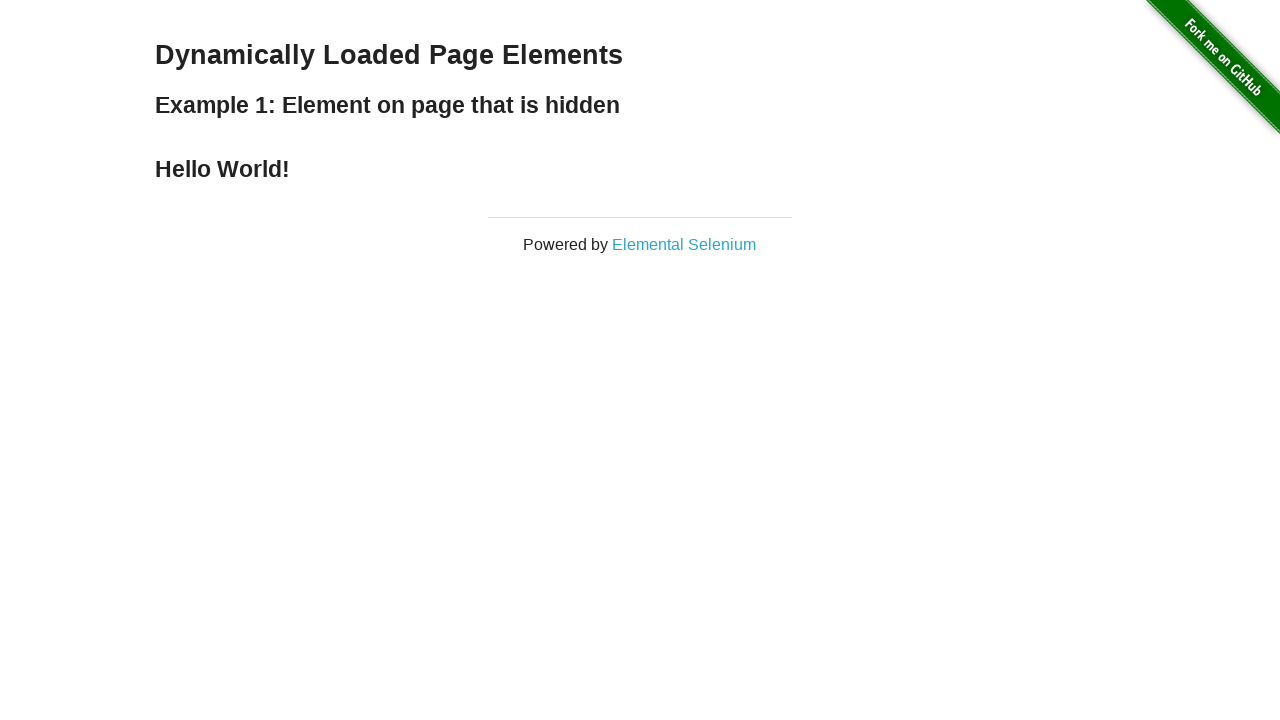

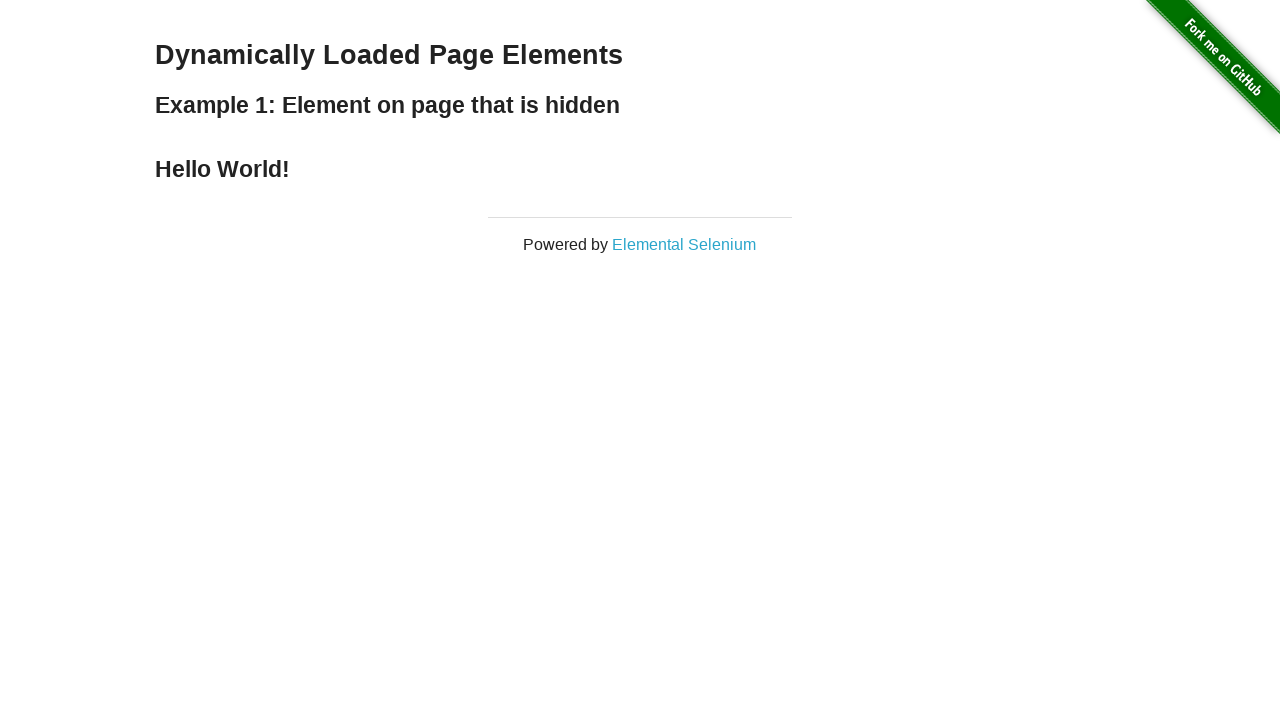